Tests browser navigation functionality including navigating to different URLs, using back/forward browser history navigation

Starting URL: https://testek.vn/lab/auto/web-elements/

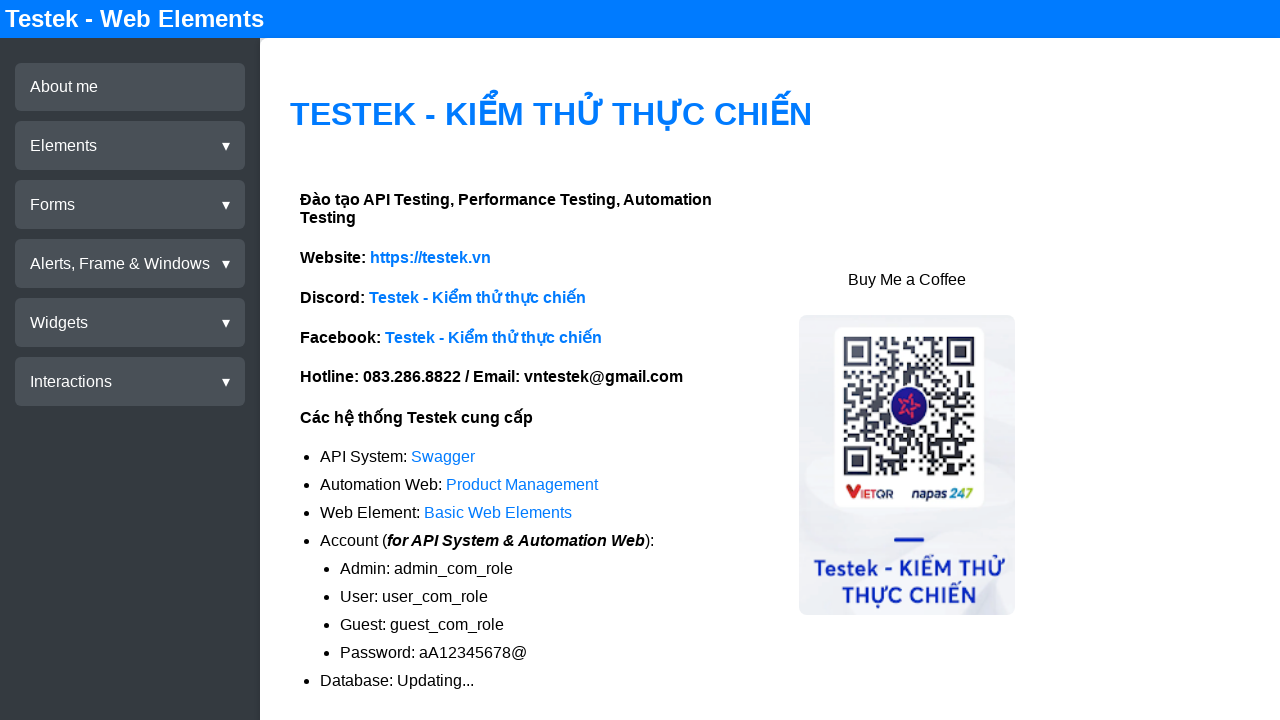

Navigated to https://selenium.dev
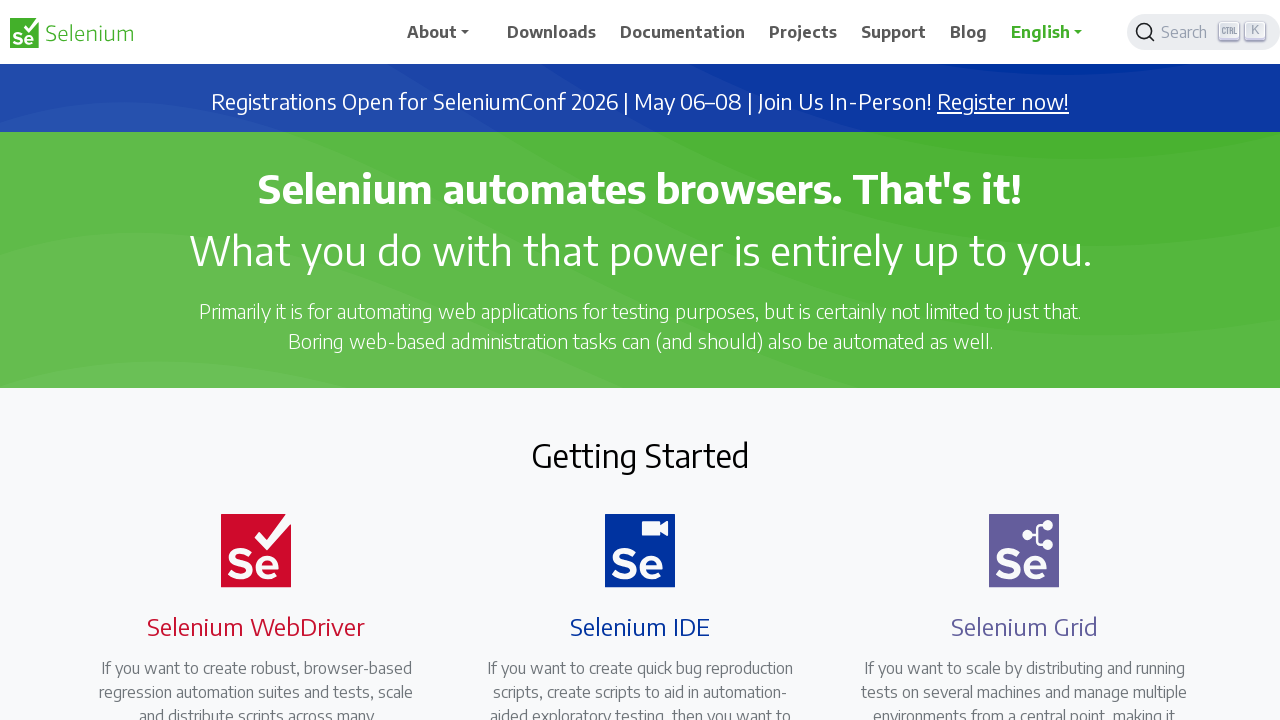

Navigated back to https://testek.vn/lab/auto/web-elements/
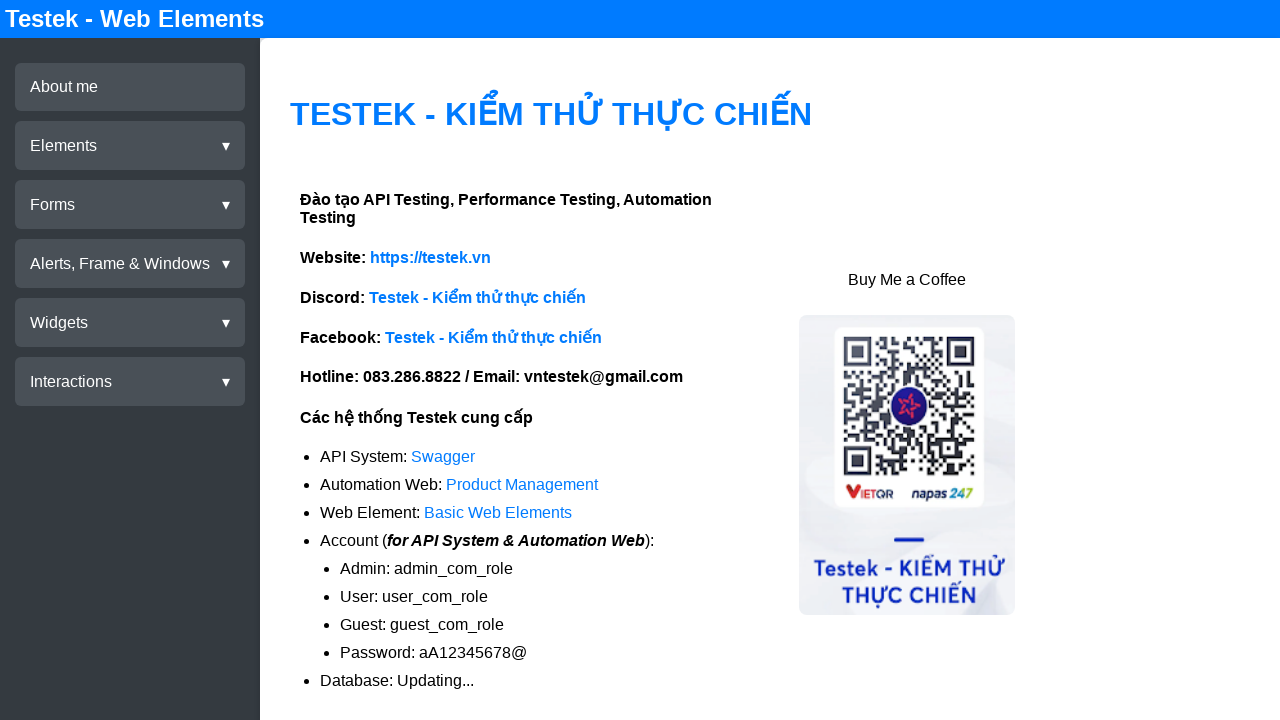

Used browser back navigation to https://selenium.dev
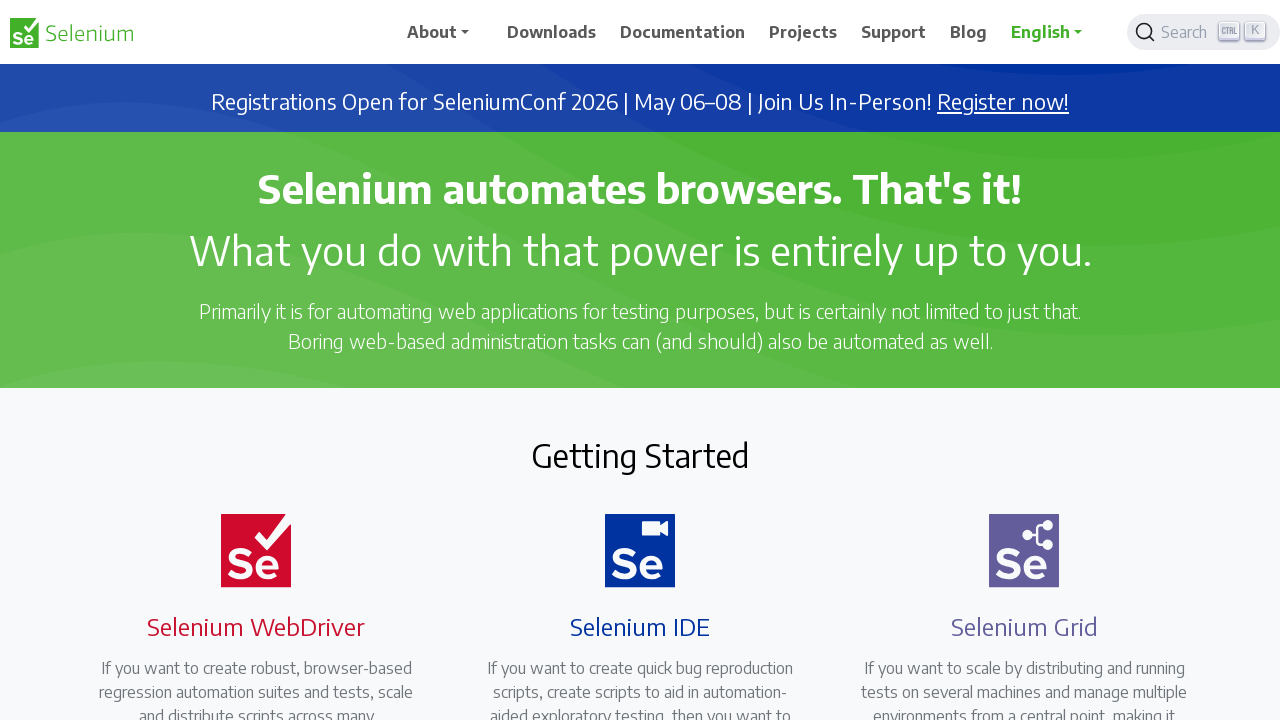

Used browser forward navigation to https://testek.vn/lab/auto/web-elements/
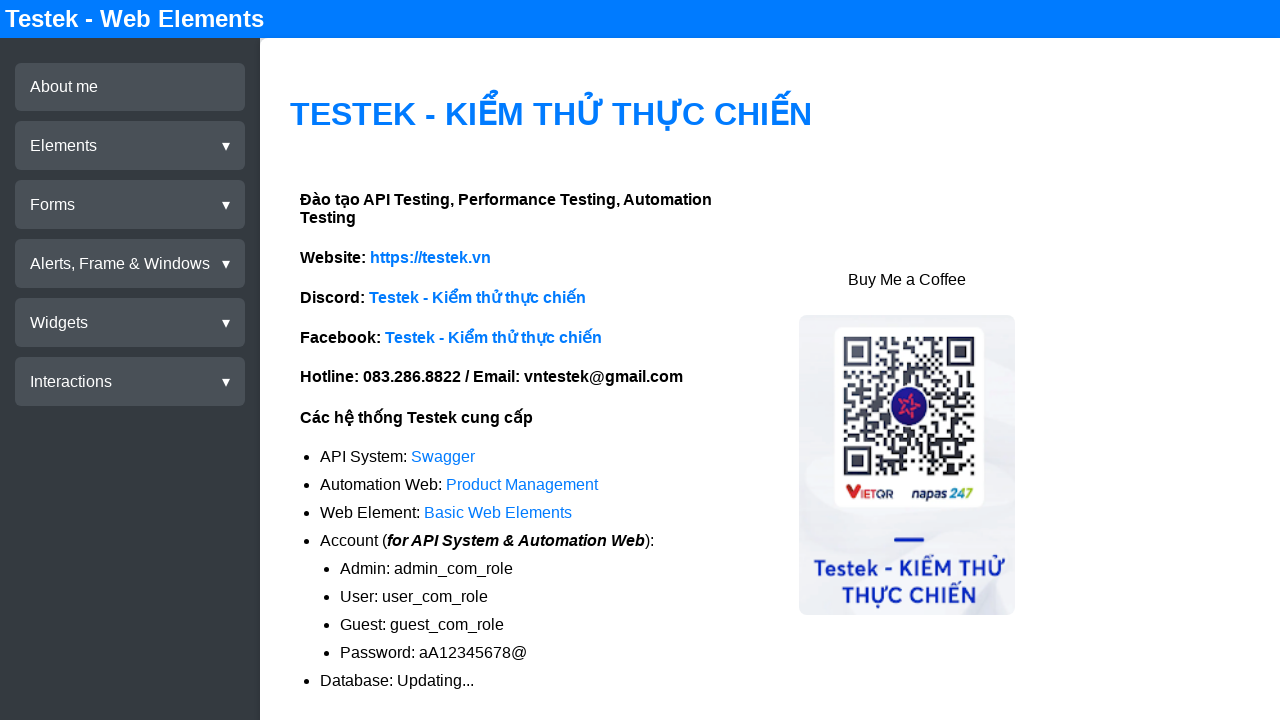

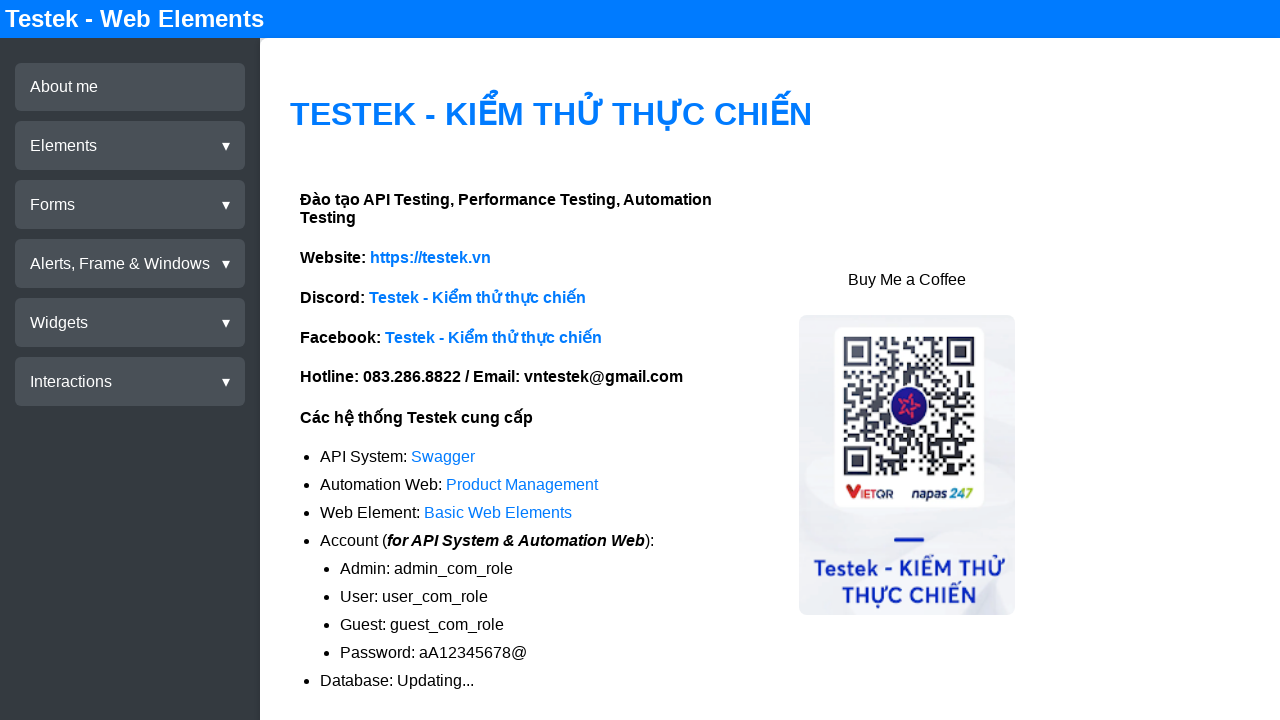